Tests a math challenge form by extracting a hidden value from an element attribute, calculating the result using a logarithmic formula, filling in the answer, checking required checkboxes, and submitting the form.

Starting URL: http://suninjuly.github.io/get_attribute.html

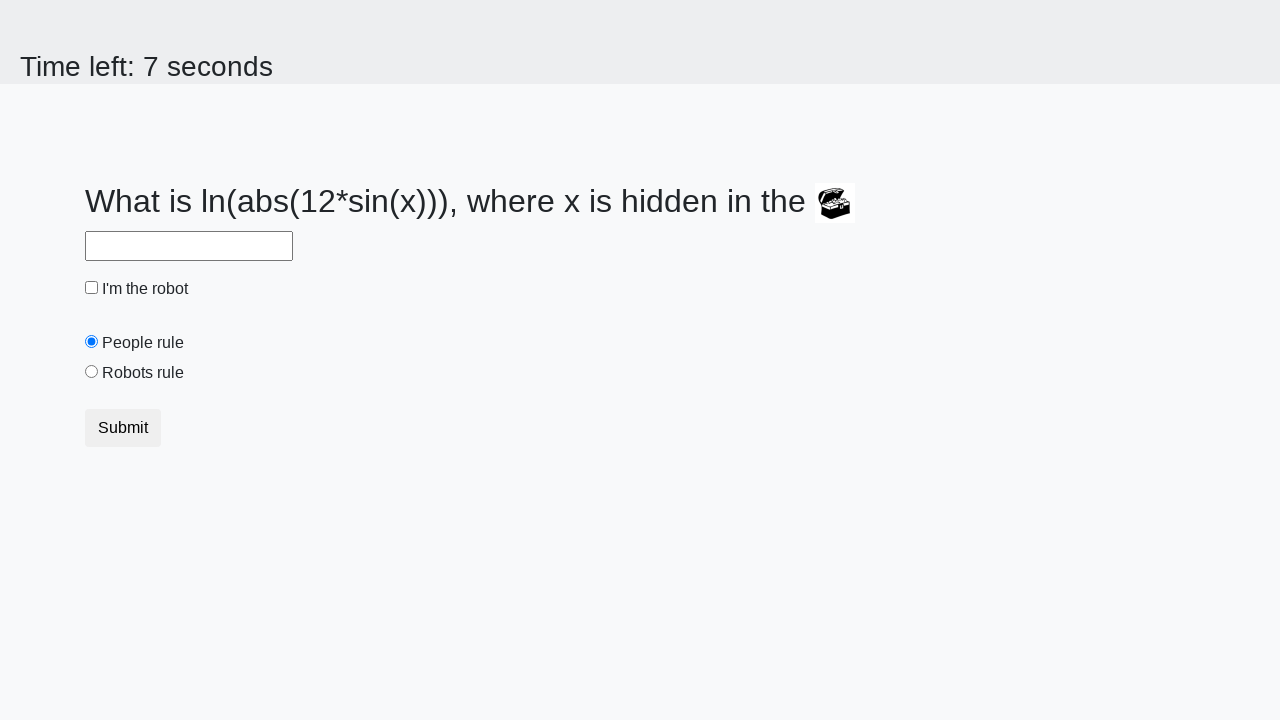

Retrieved hidden value from treasure element attribute
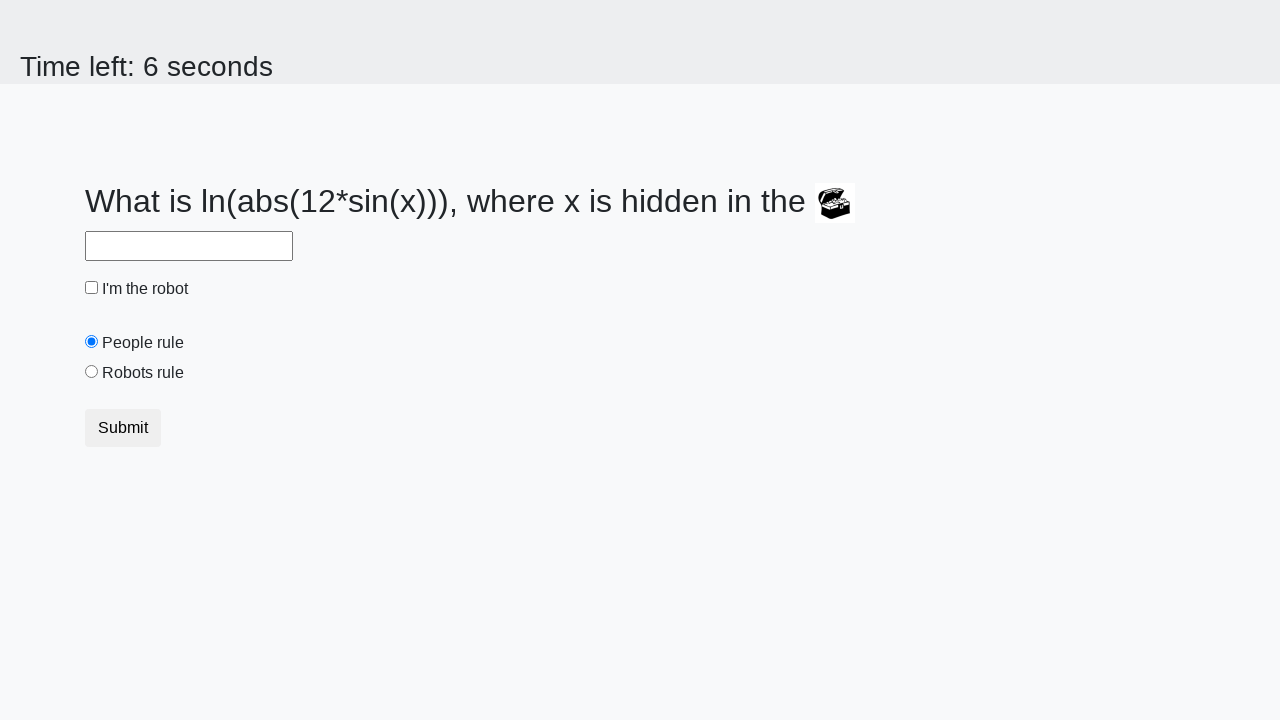

Calculated answer using logarithmic formula: 0.46238874096125115
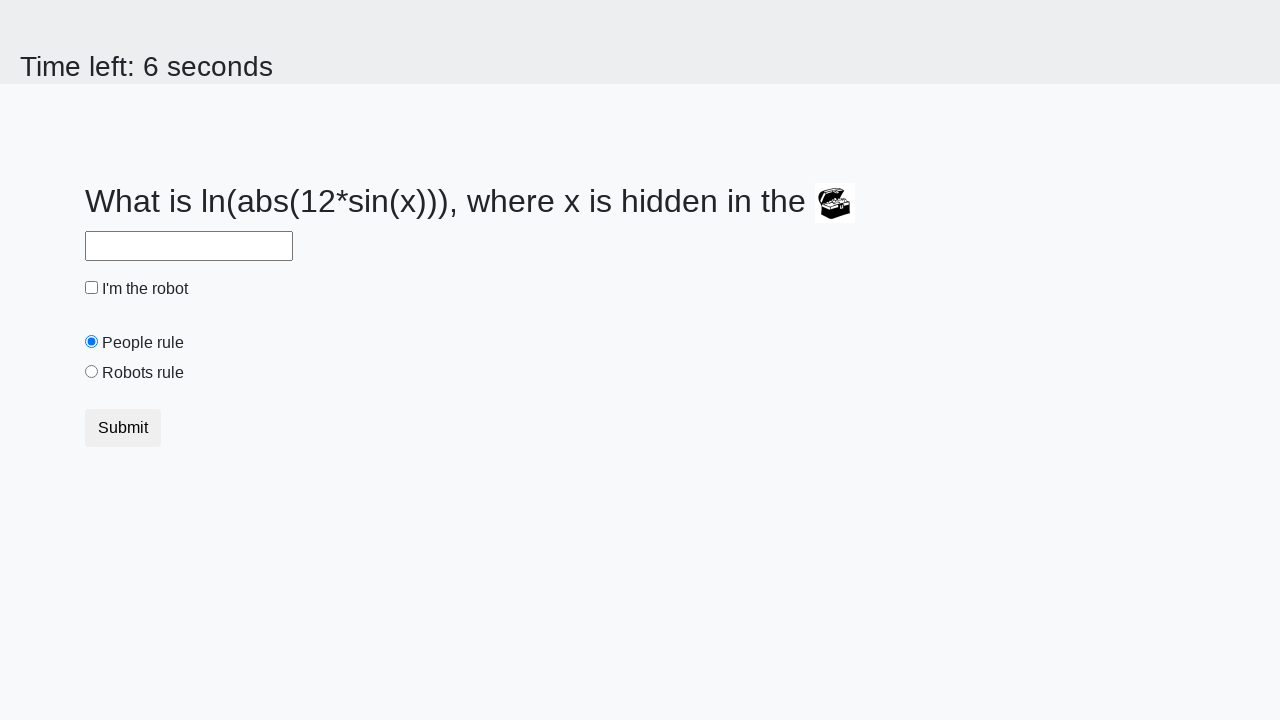

Filled answer field with calculated value on #answer
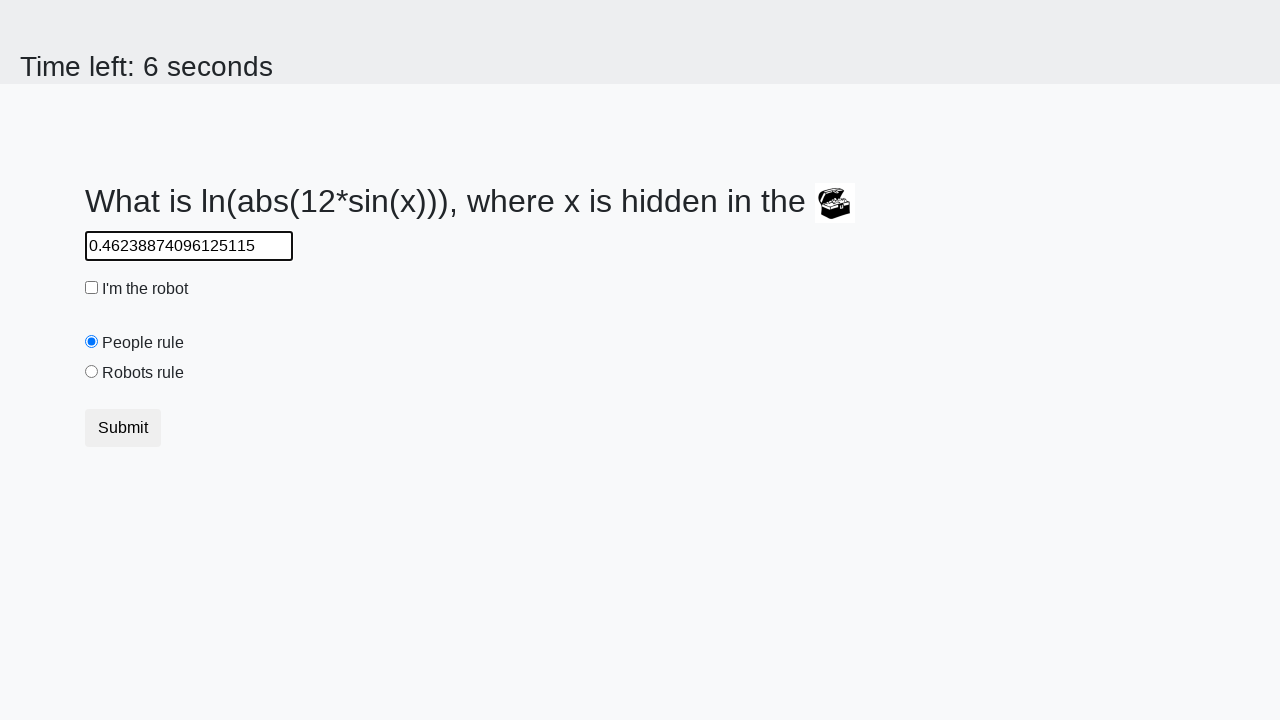

Clicked robot checkbox at (92, 288) on #robotCheckbox
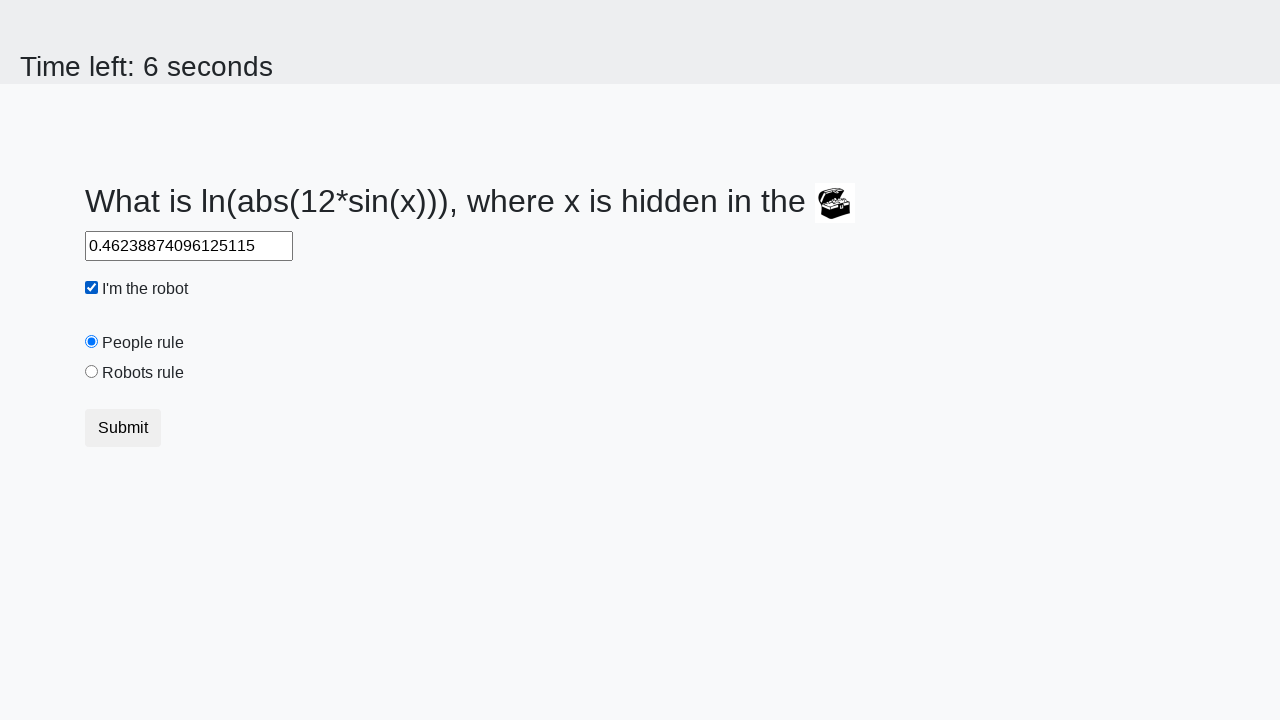

Clicked robots rule checkbox at (92, 372) on #robotsRule
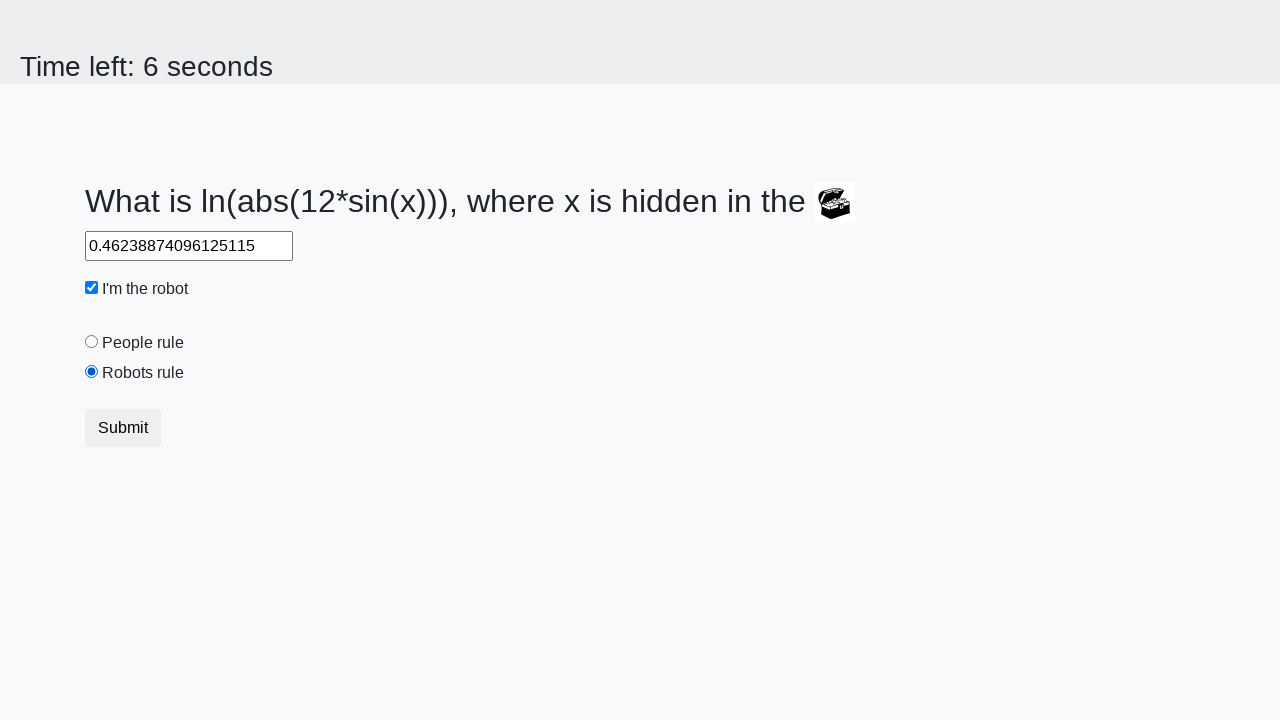

Clicked submit button to submit form at (123, 428) on [type='submit']
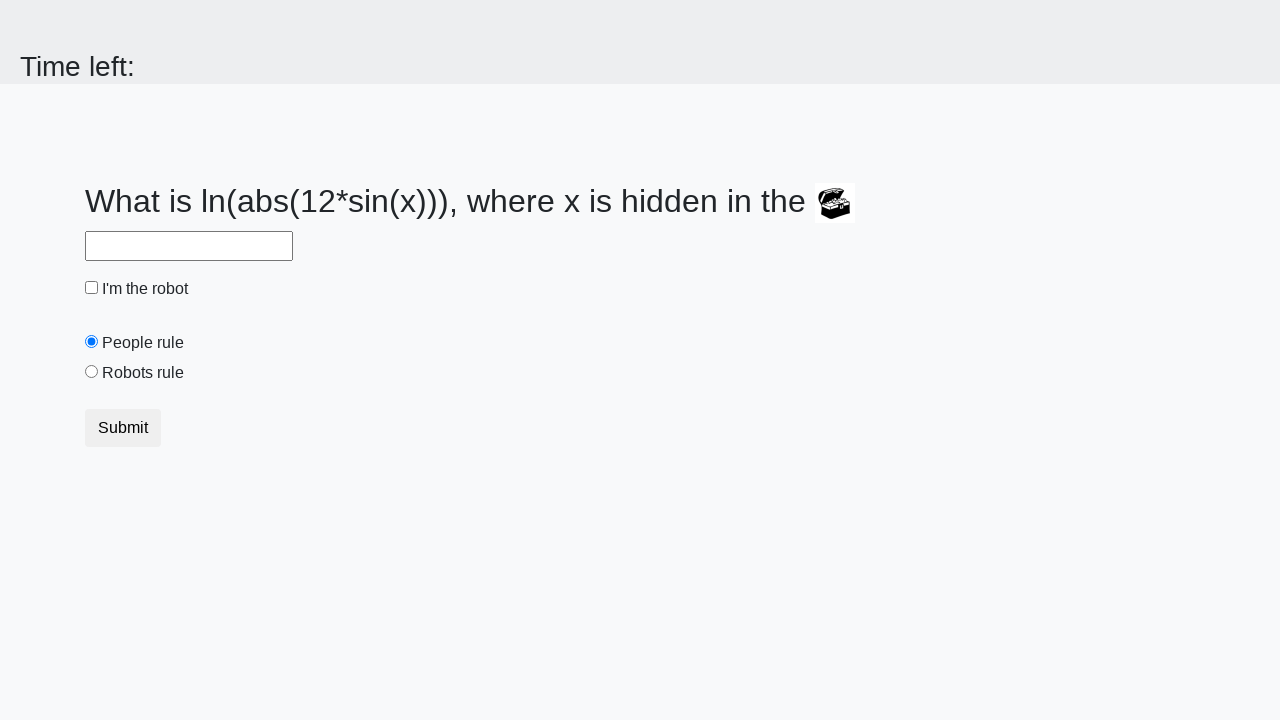

Waited for page response
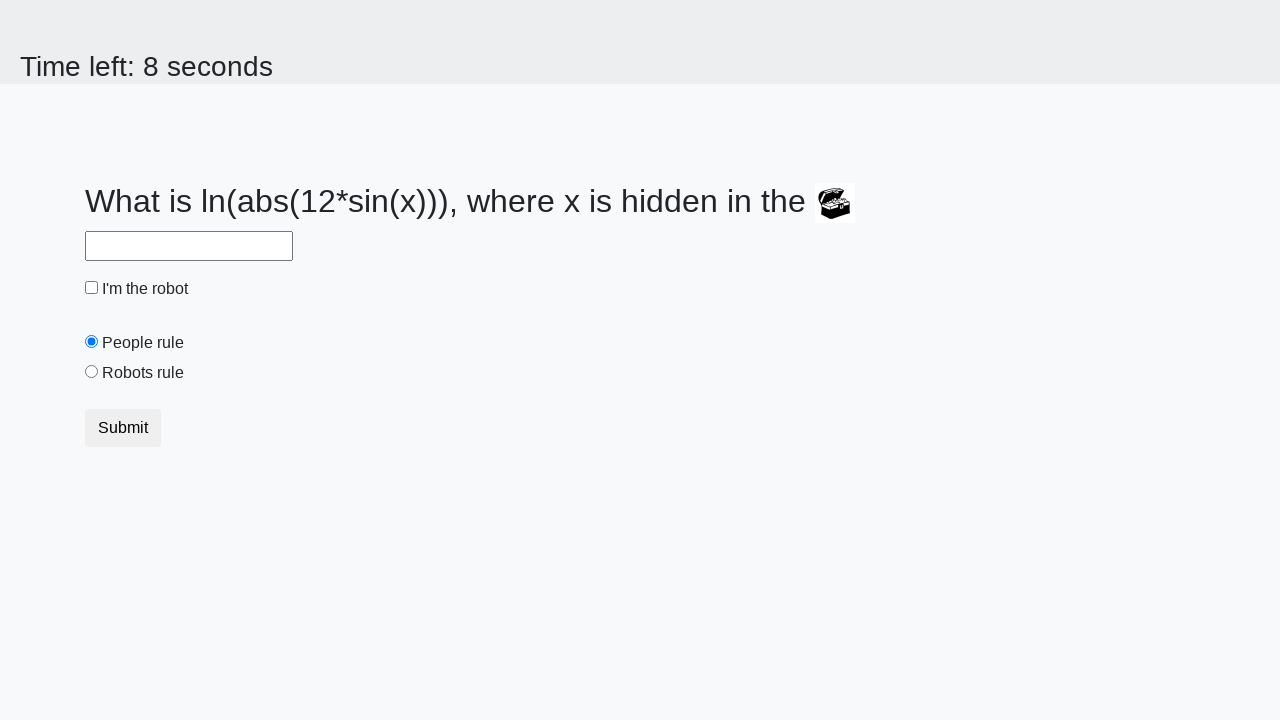

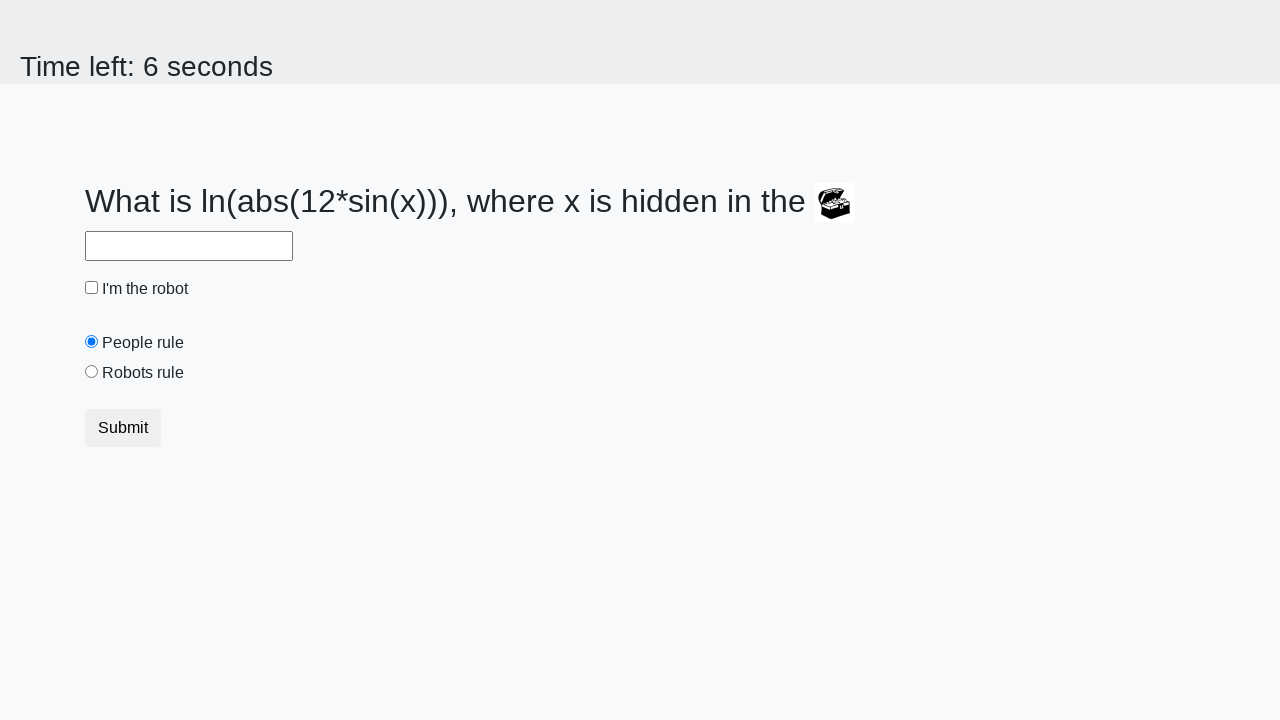